Navigates to a form page and selects all sports checkboxes by finding them within a specific div block

Starting URL: http://www.tizag.com/htmlT/htmlcheckboxes.php

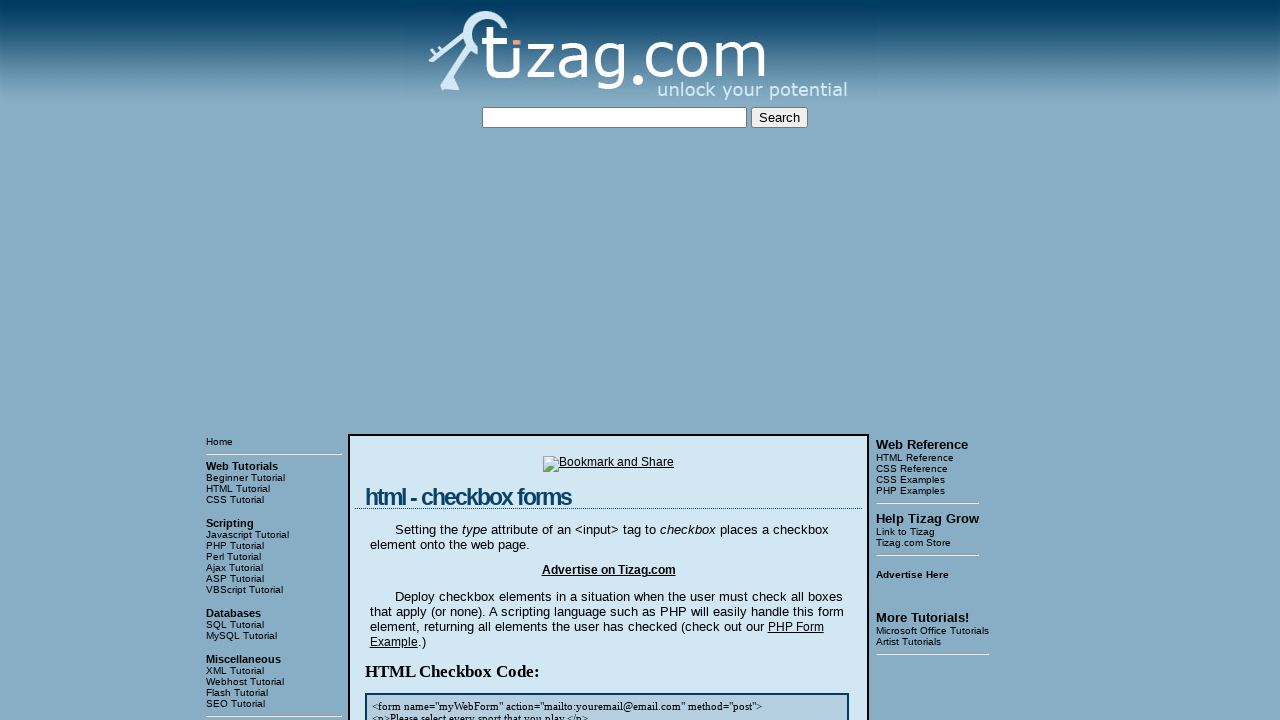

Navigated to form page with checkboxes
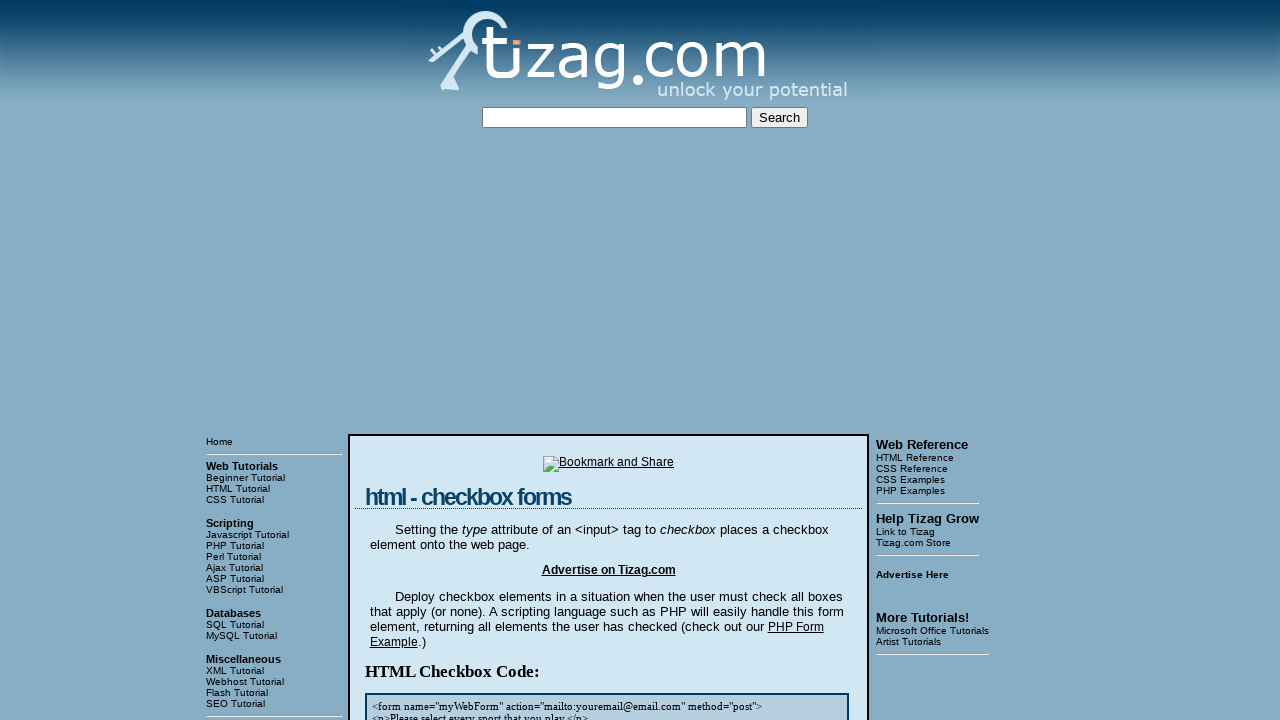

Located checkbox block container
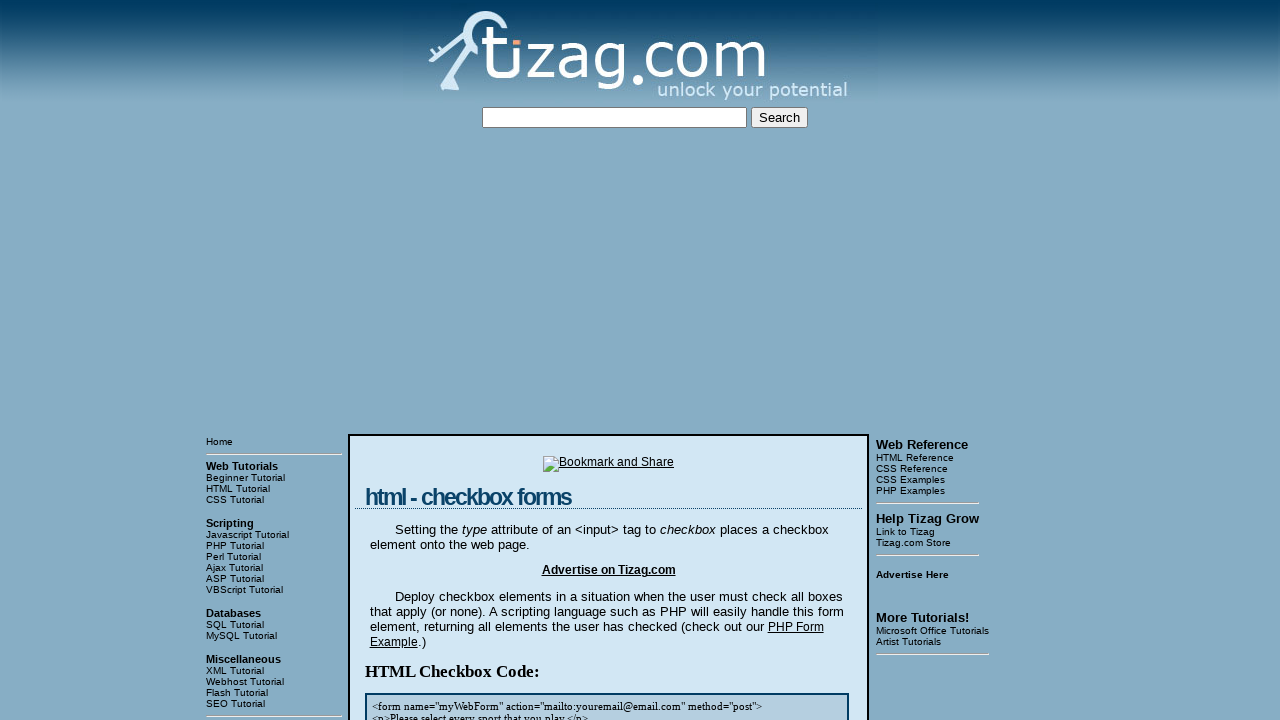

Found all sports checkboxes within the block
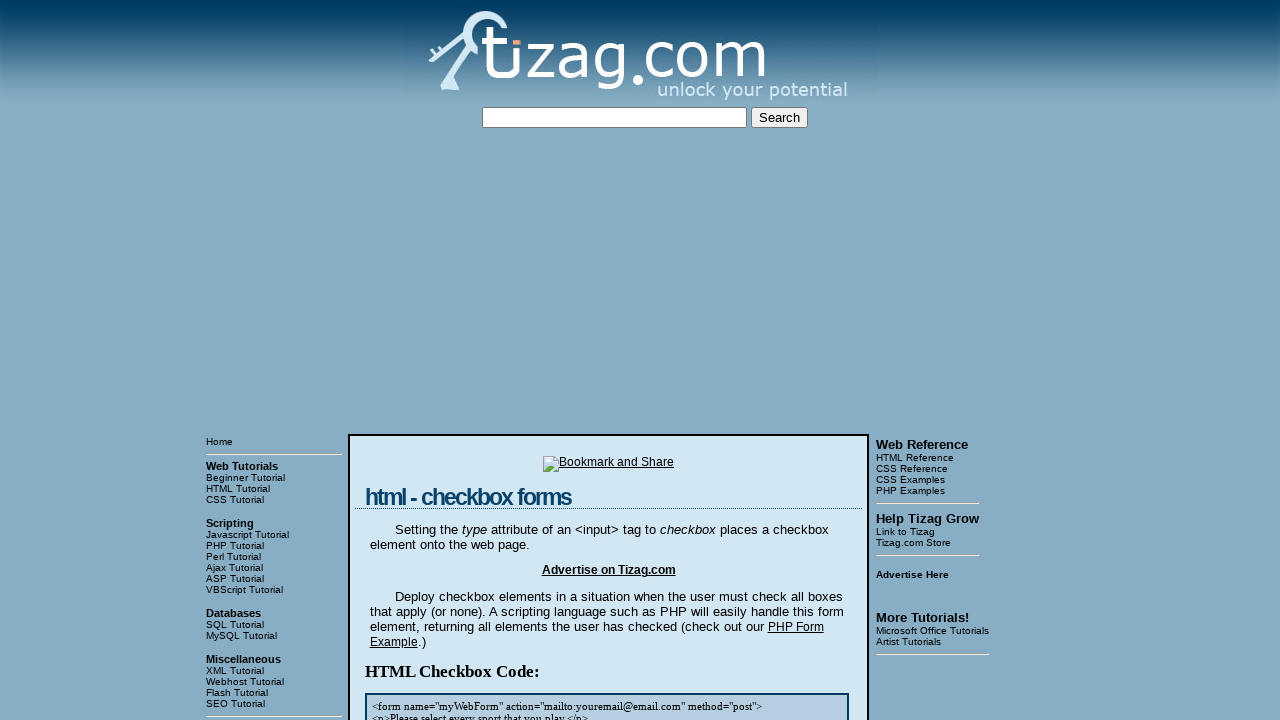

Counted 4 sports checkboxes
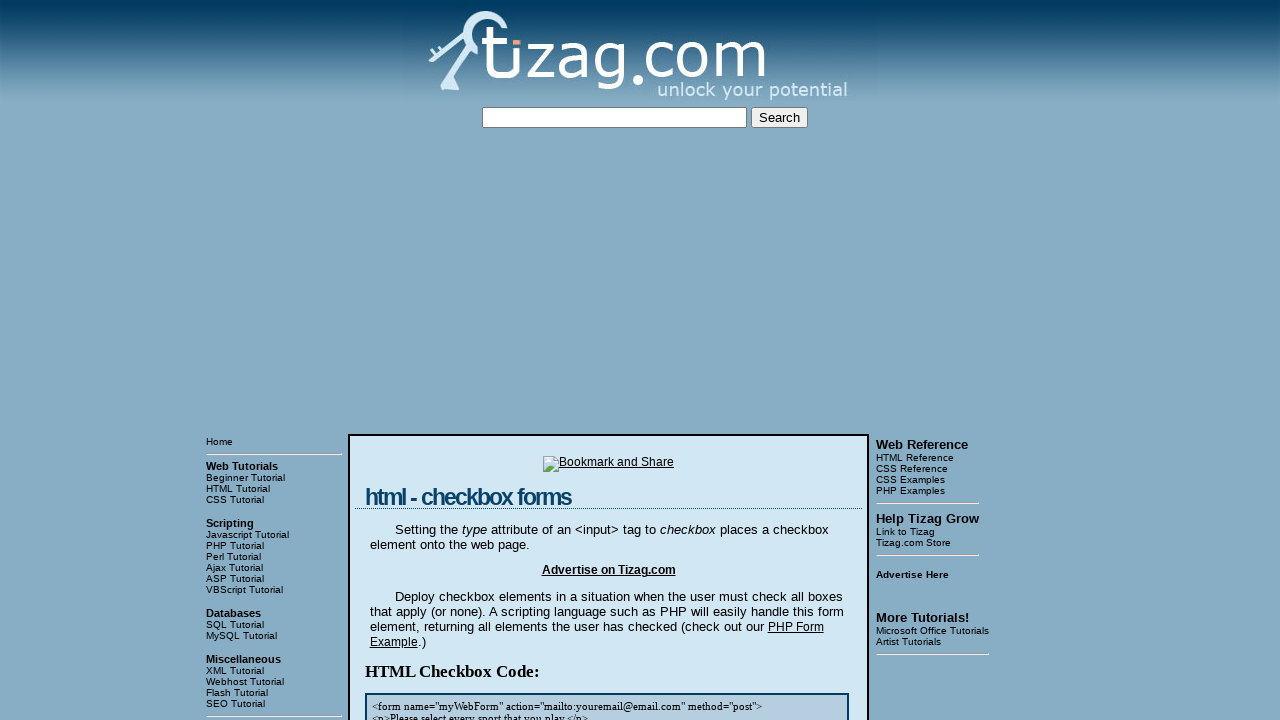

Clicked sports checkbox 1 of 4 at (422, 360) on xpath=//td/div[4] >> input[name="sports"] >> nth=0
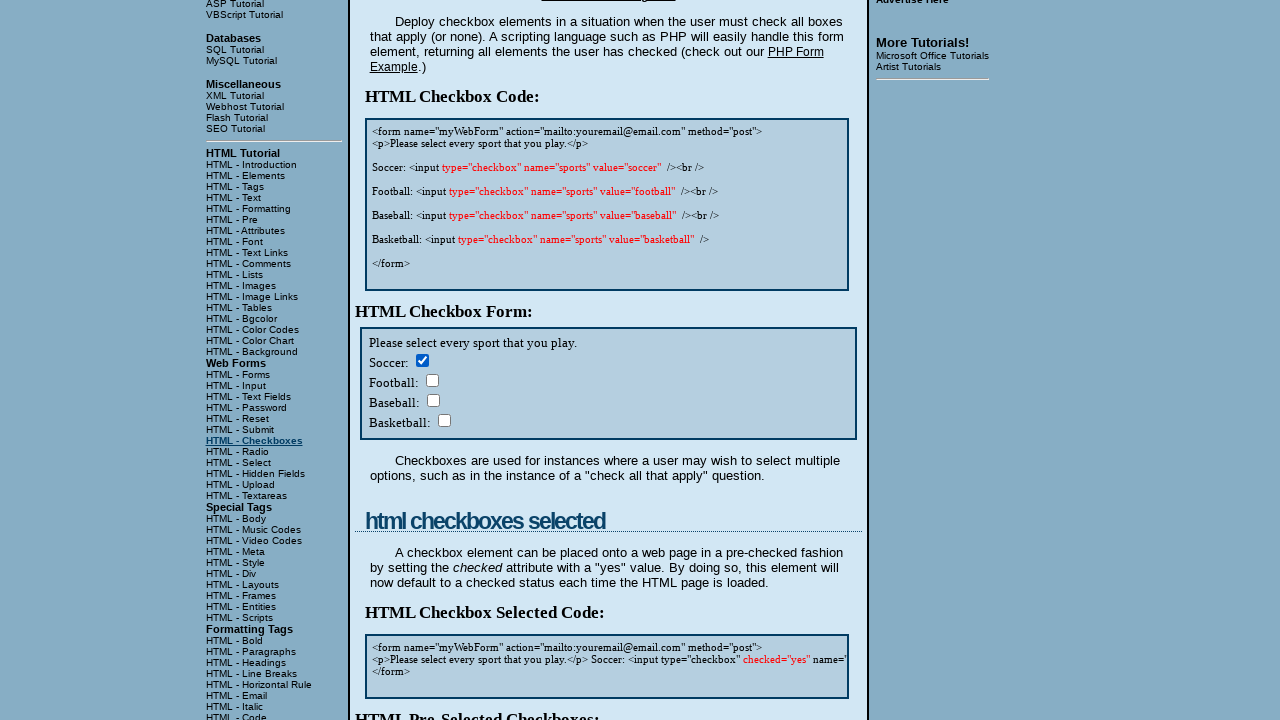

Clicked sports checkbox 2 of 4 at (432, 380) on xpath=//td/div[4] >> input[name="sports"] >> nth=1
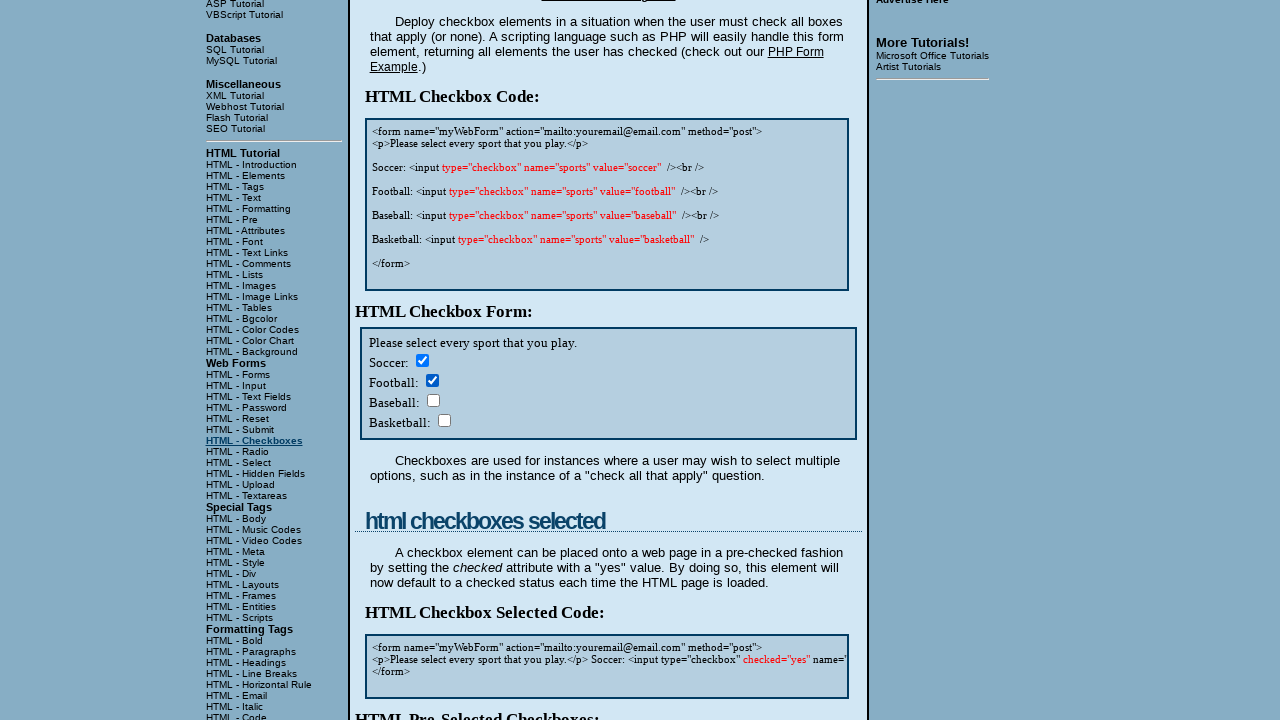

Clicked sports checkbox 3 of 4 at (433, 400) on xpath=//td/div[4] >> input[name="sports"] >> nth=2
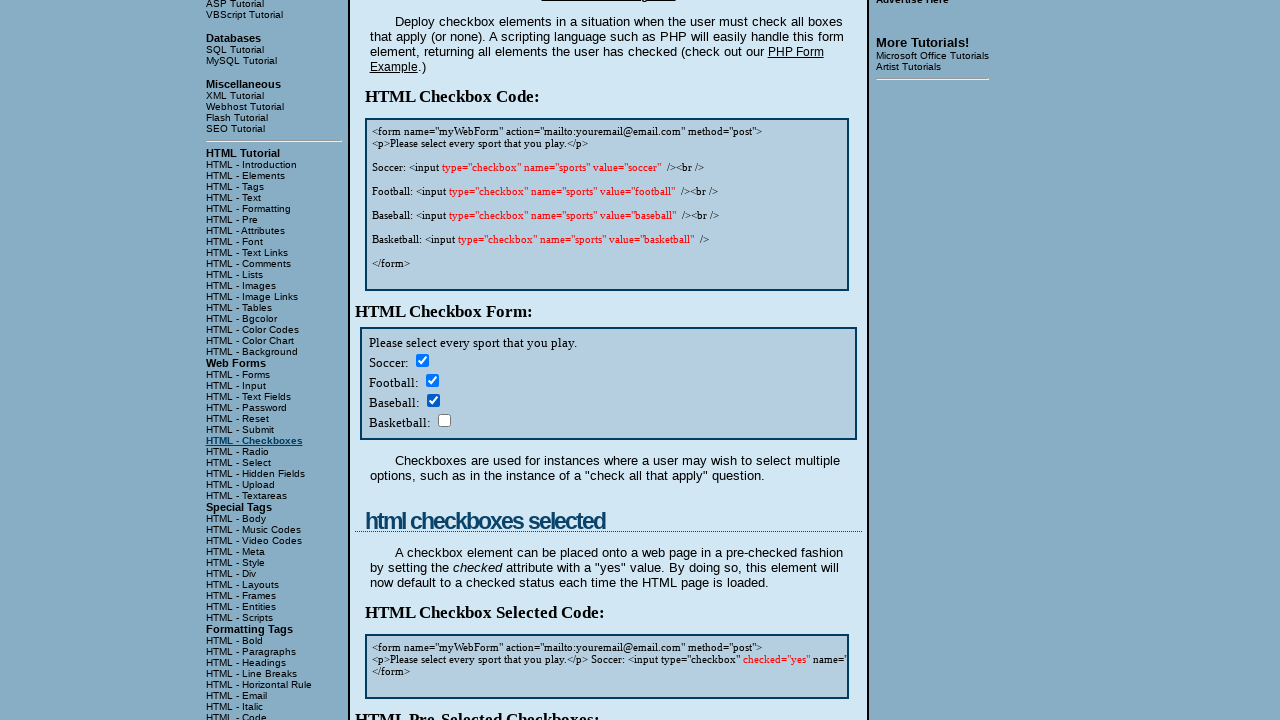

Clicked sports checkbox 4 of 4 at (444, 420) on xpath=//td/div[4] >> input[name="sports"] >> nth=3
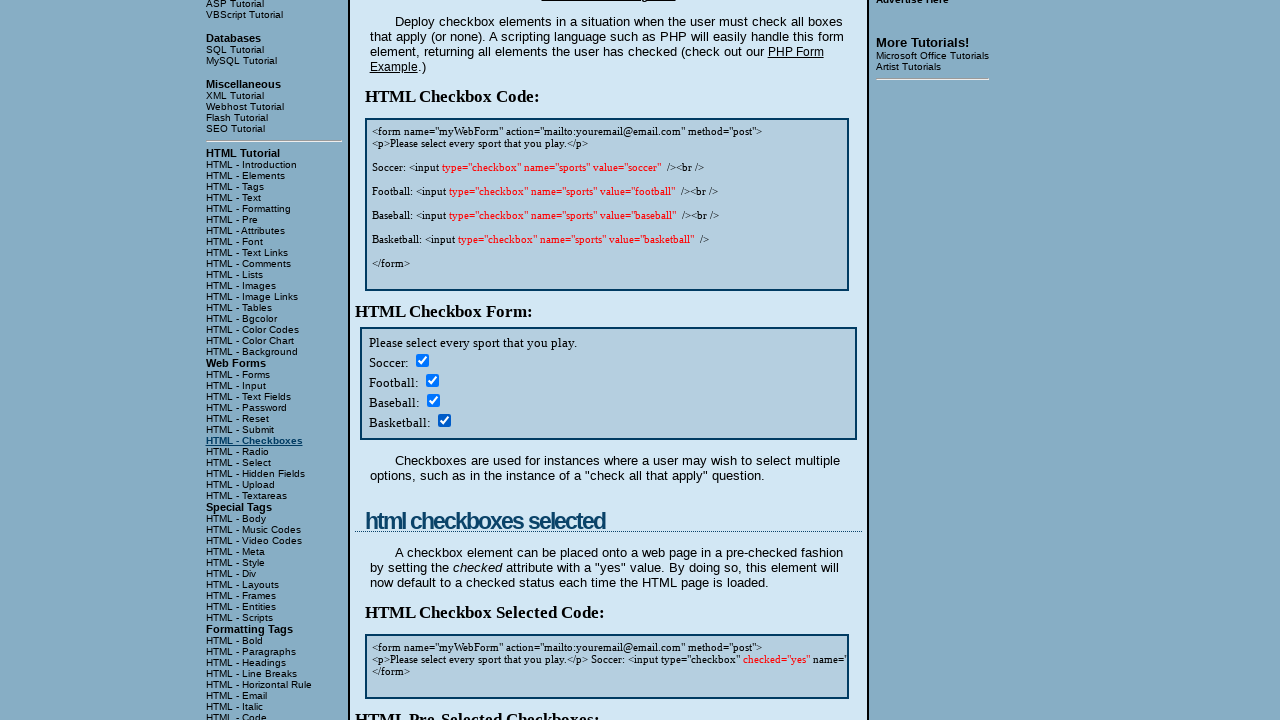

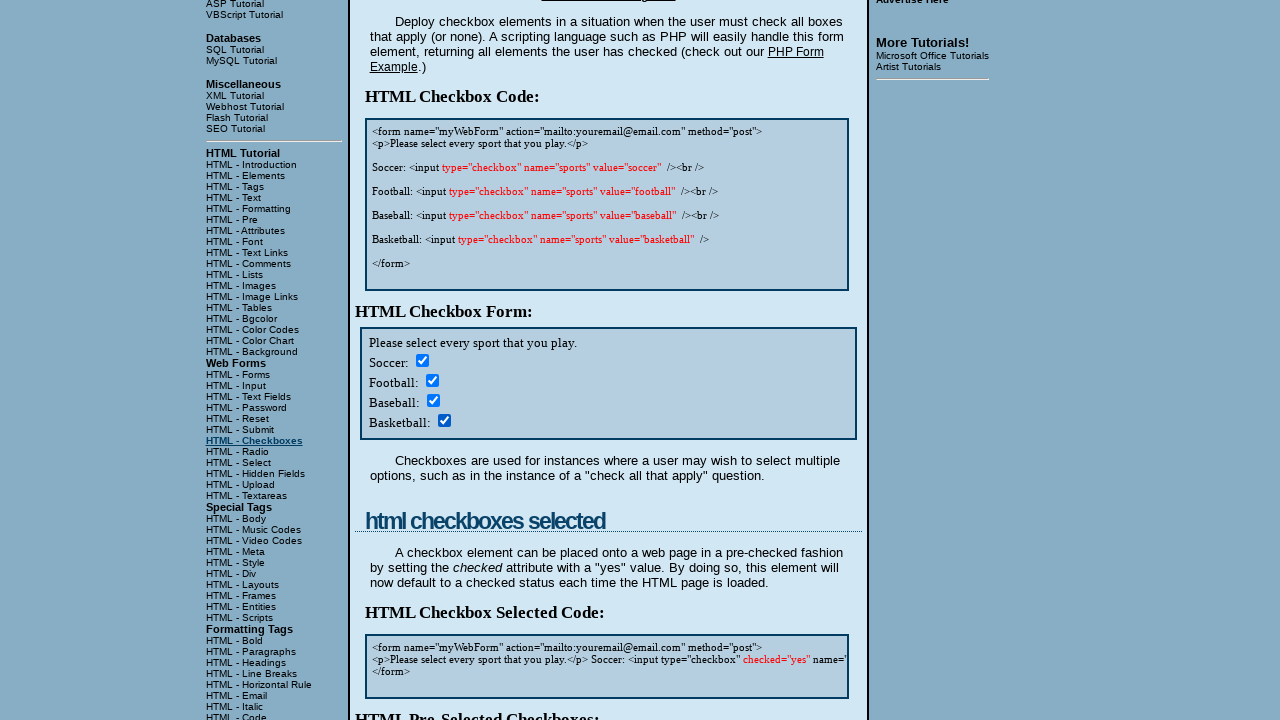